Tests a bug report form by filling in all fields including name, email, description, selecting categories, checking checkboxes, selecting radio buttons, and multi-selecting browser types, then submitting and verifying the summary page displays the entered information.

Starting URL: https://pwts.dev/examples/ui/issue-form.html

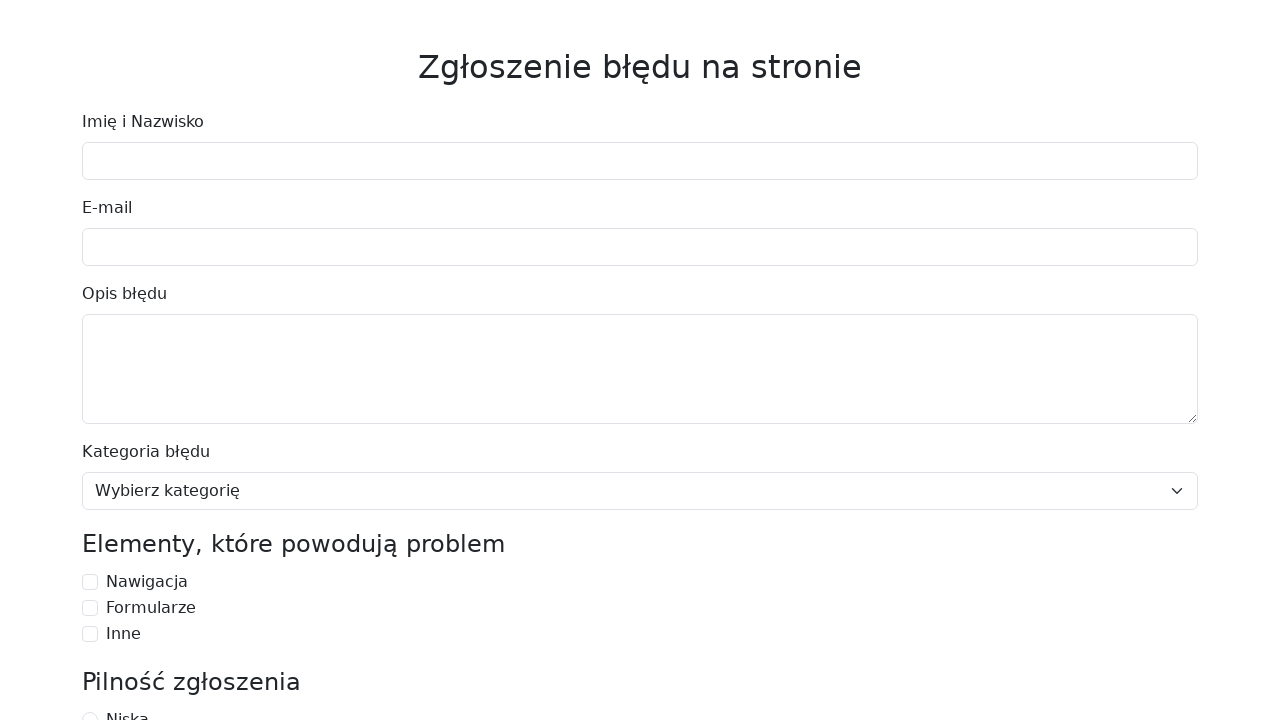

Waited for slow input field to be visible - page is ready
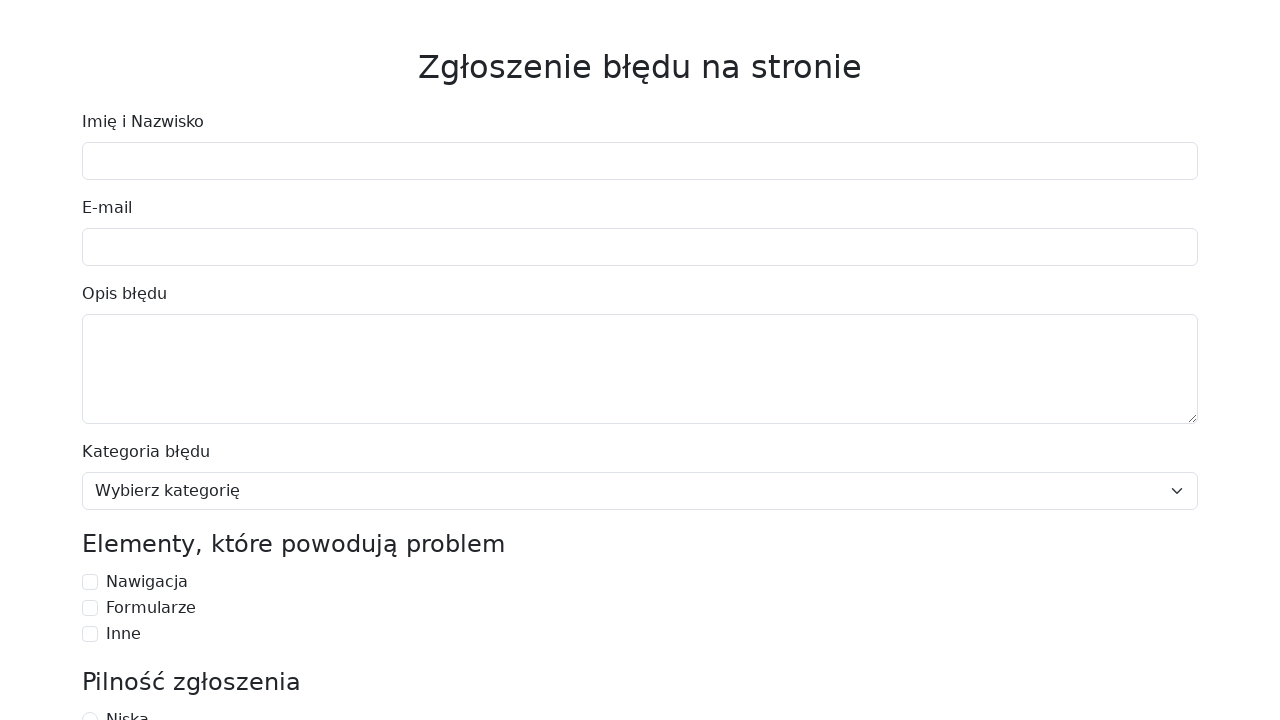

Filled name input with 'Jack Sparrow' on #nameInput
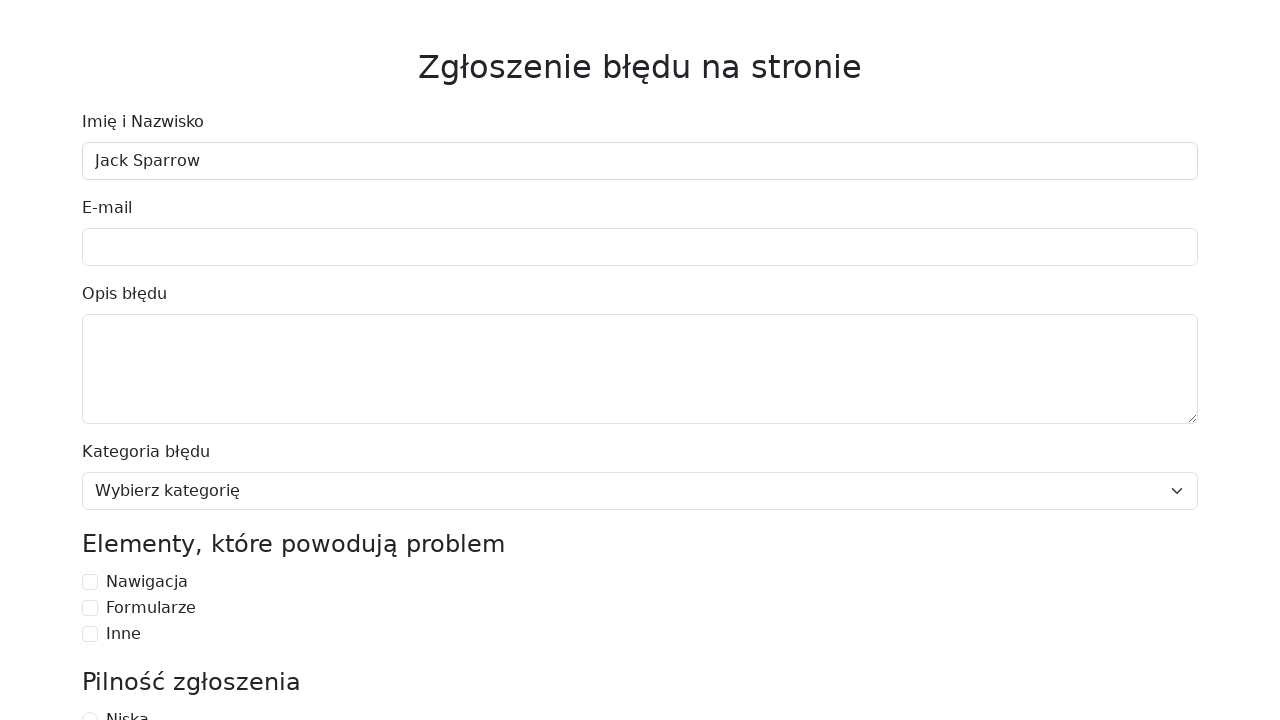

Filled email input with 'jack.sparrow@pwts.dev' on #emailInput
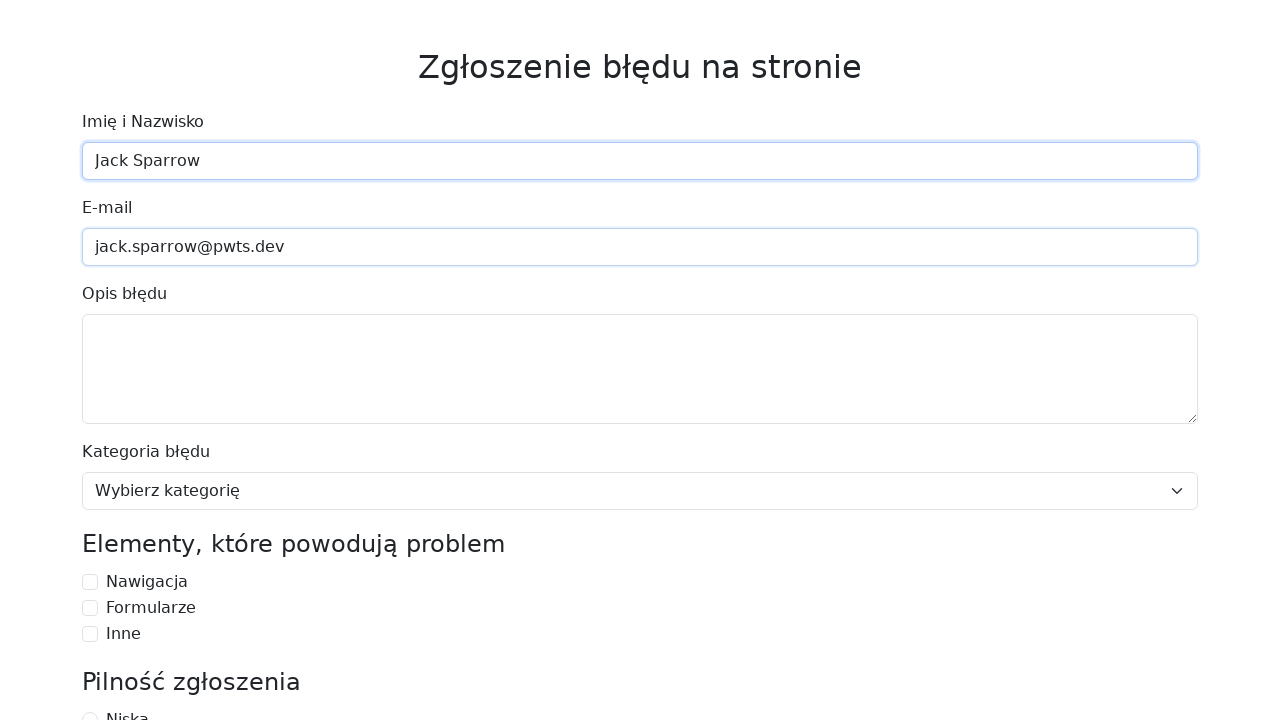

Filled error description field with issue details on #errorDescription
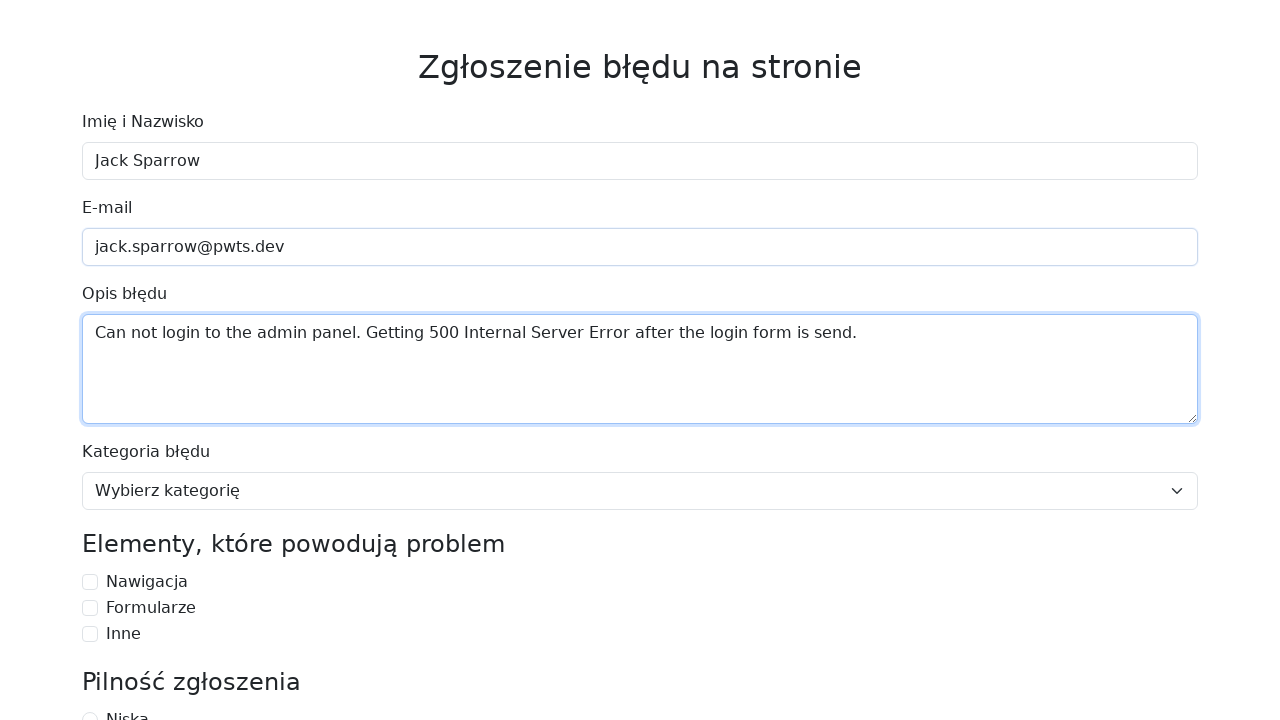

Selected error category 'Interfejs użytkownika' on #errorCategory
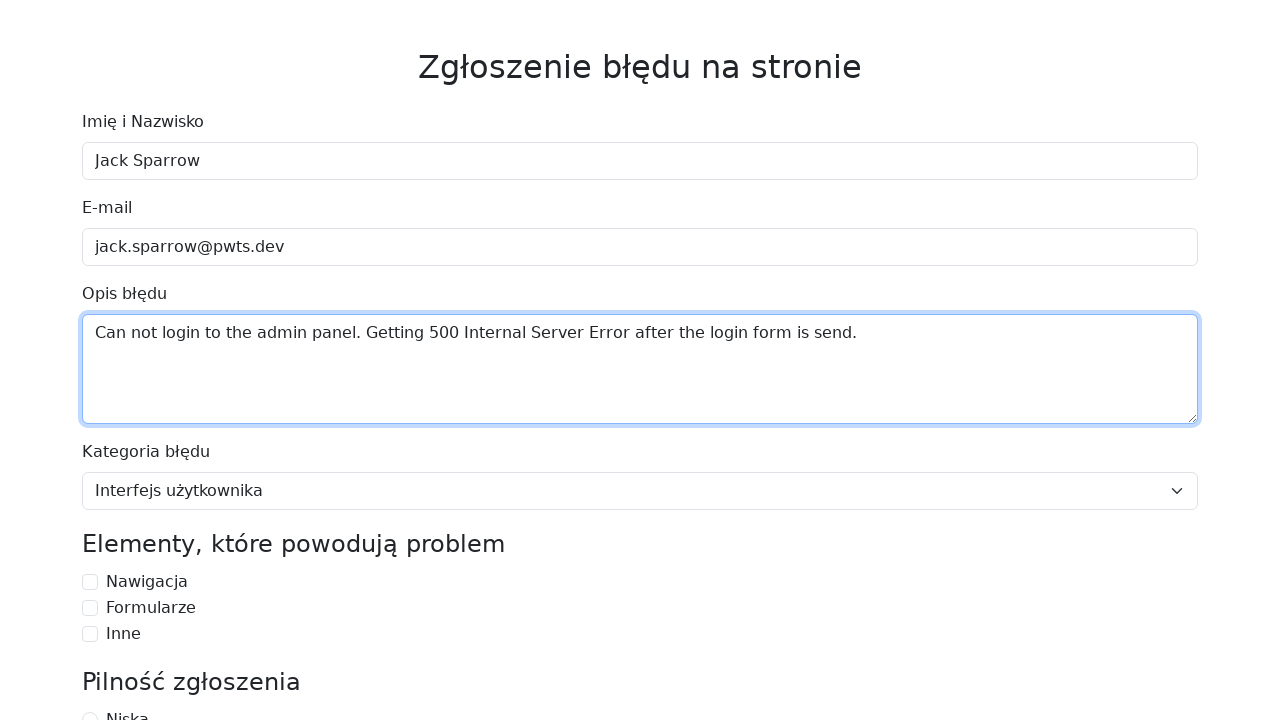

Checked checkbox2 at (90, 608) on #checkbox2
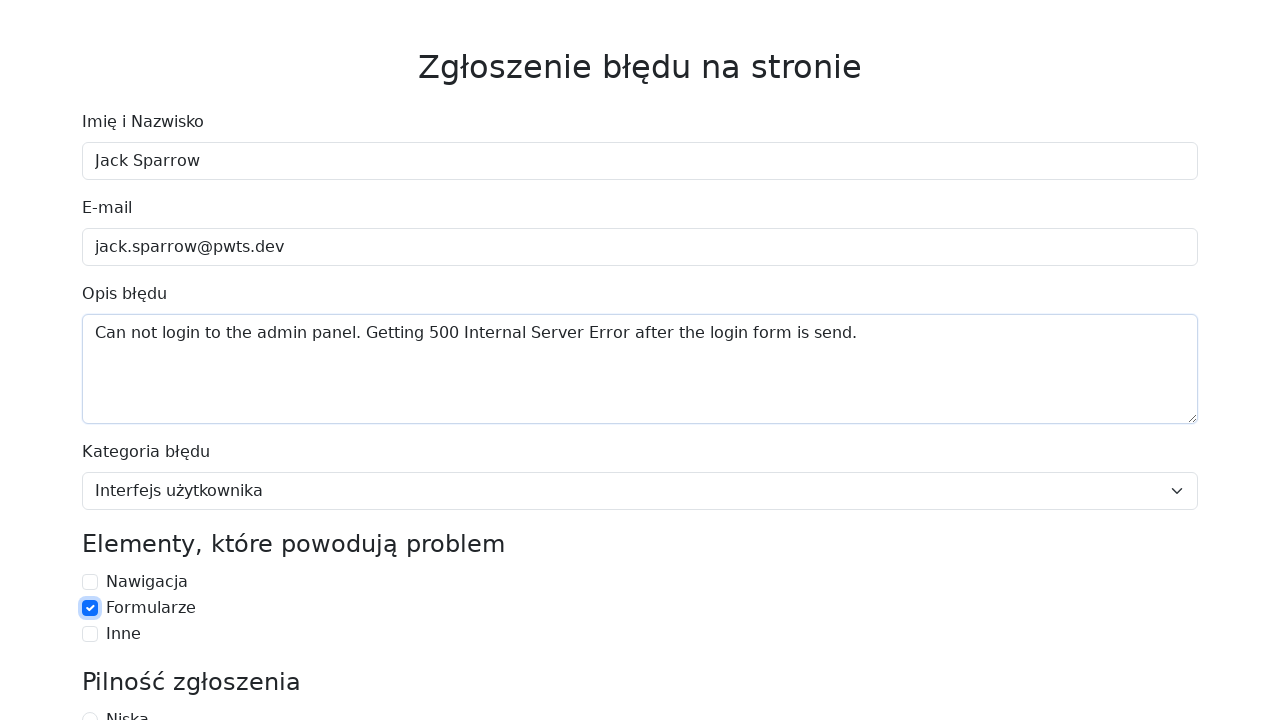

Clicked radio button 2 at (90, 398) on #radio2
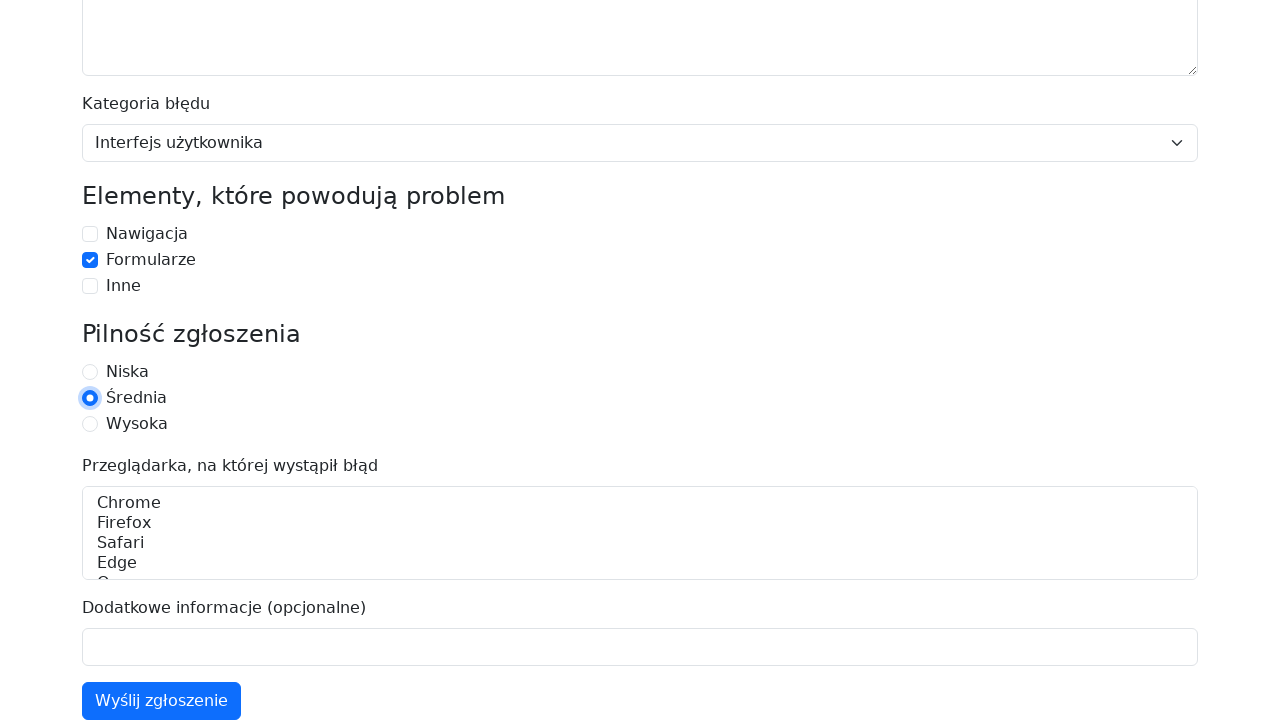

Selected browser types 'chrome' and 'firefox' on #browserType
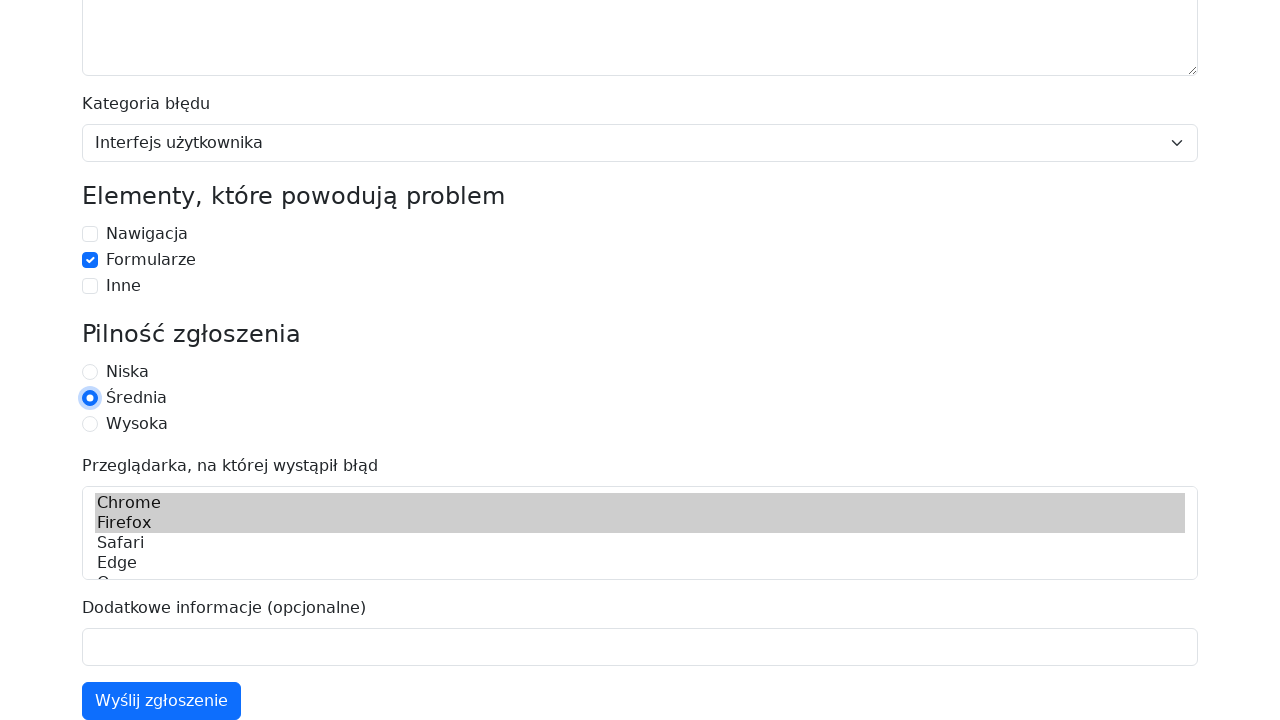

Filled slow input field with additional information 'Is is happening only on Friday!' on #slowInput
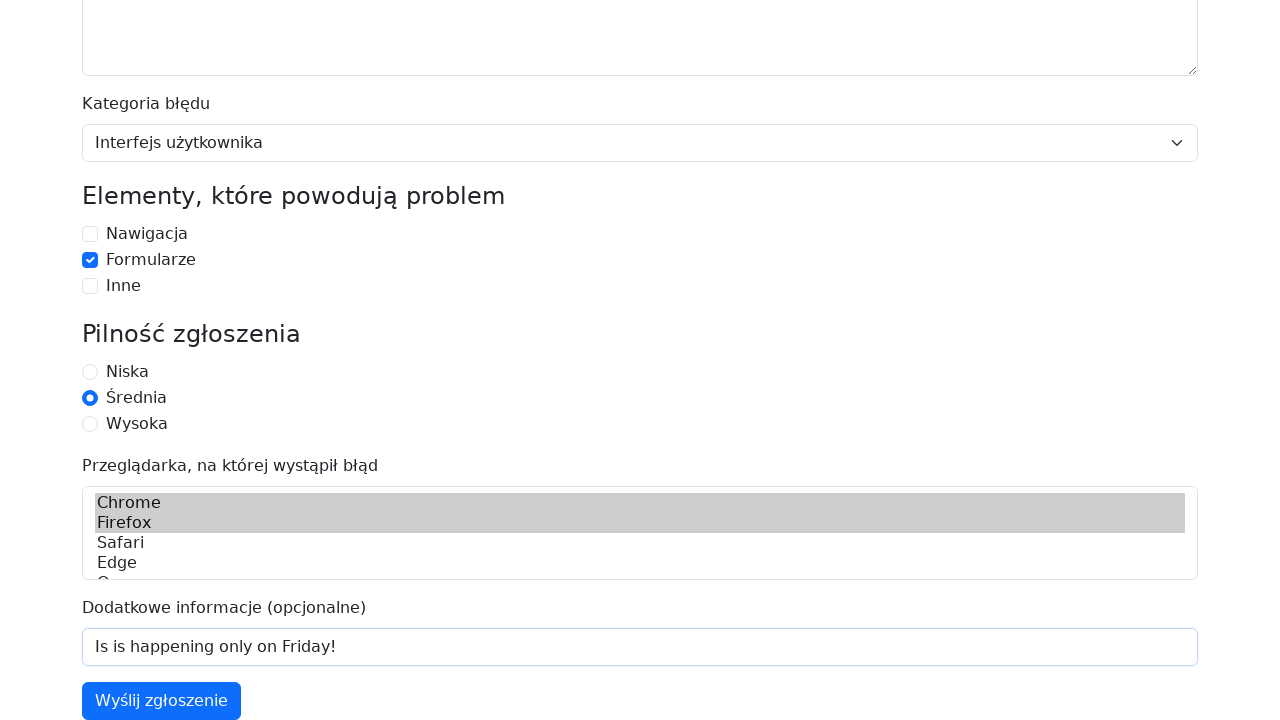

Clicked submit button 'Wyślij zgłoszenie' at (162, 701) on internal:role=button[name="Wyślij zgłoszenie"i]
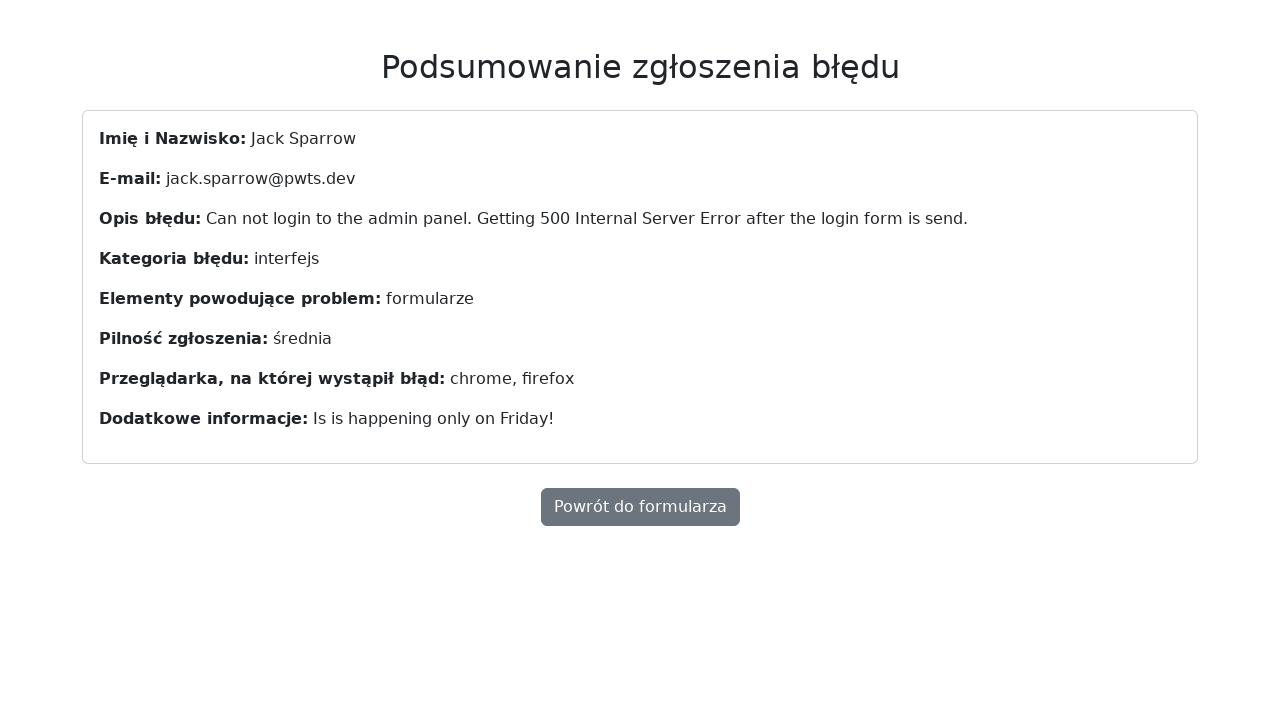

Verified summary page 'Podsumowanie zgłoszenia błędu' is displayed
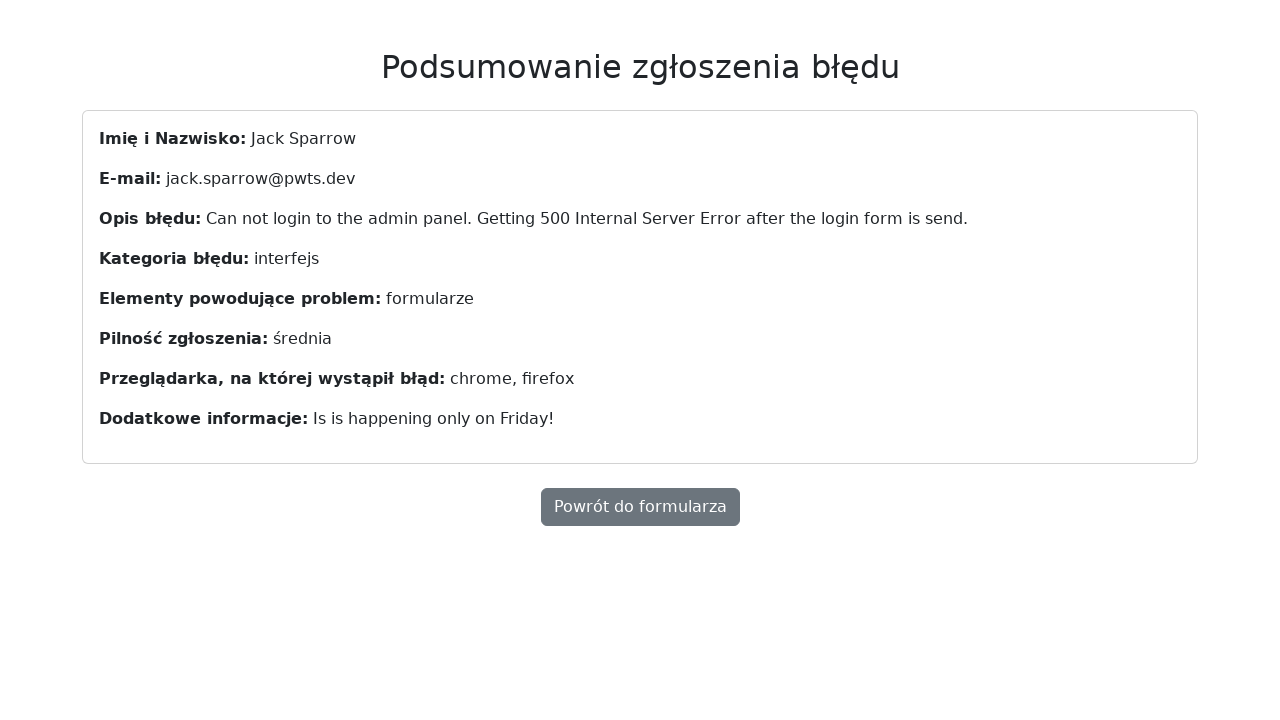

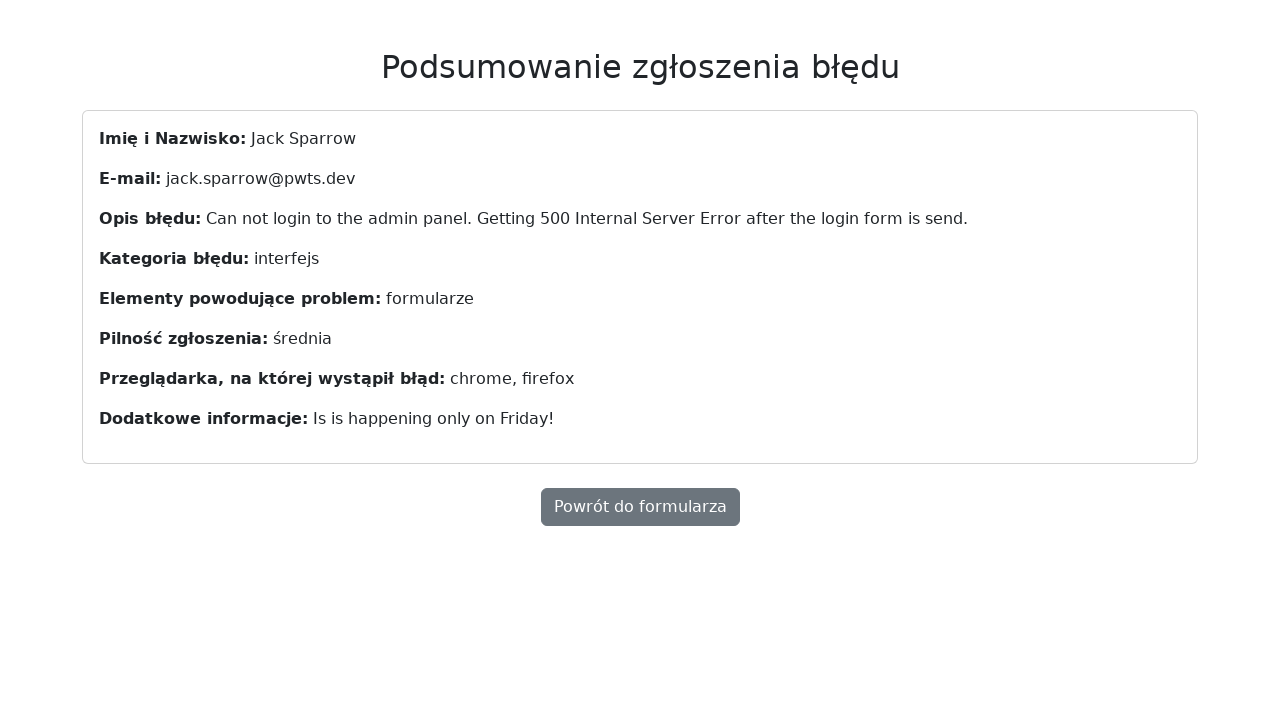